Tests the add and remove elements functionality by clicking the Add Element button twice to create two delete buttons, then clicking one delete button and verifying the count decreases from 2 to 1.

Starting URL: http://the-internet.herokuapp.com/add_remove_elements/

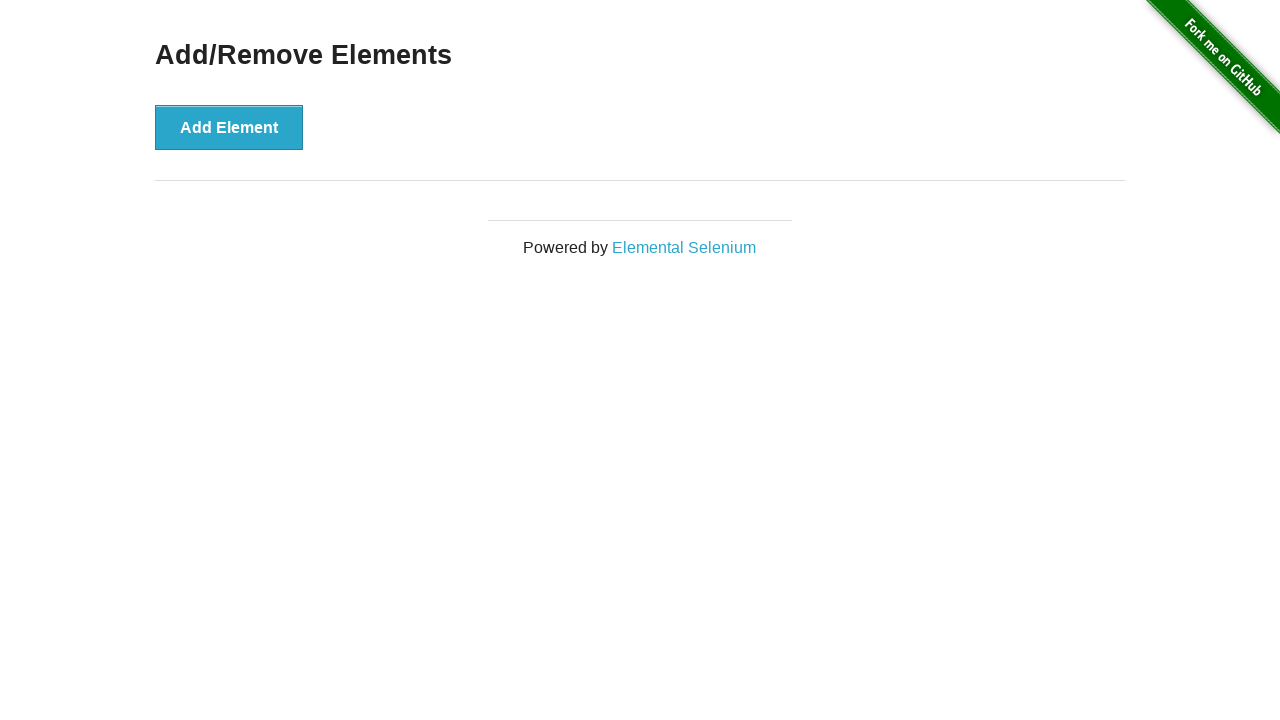

Clicked Add Element button (first time) at (229, 127) on xpath=//button[text()='Add Element']
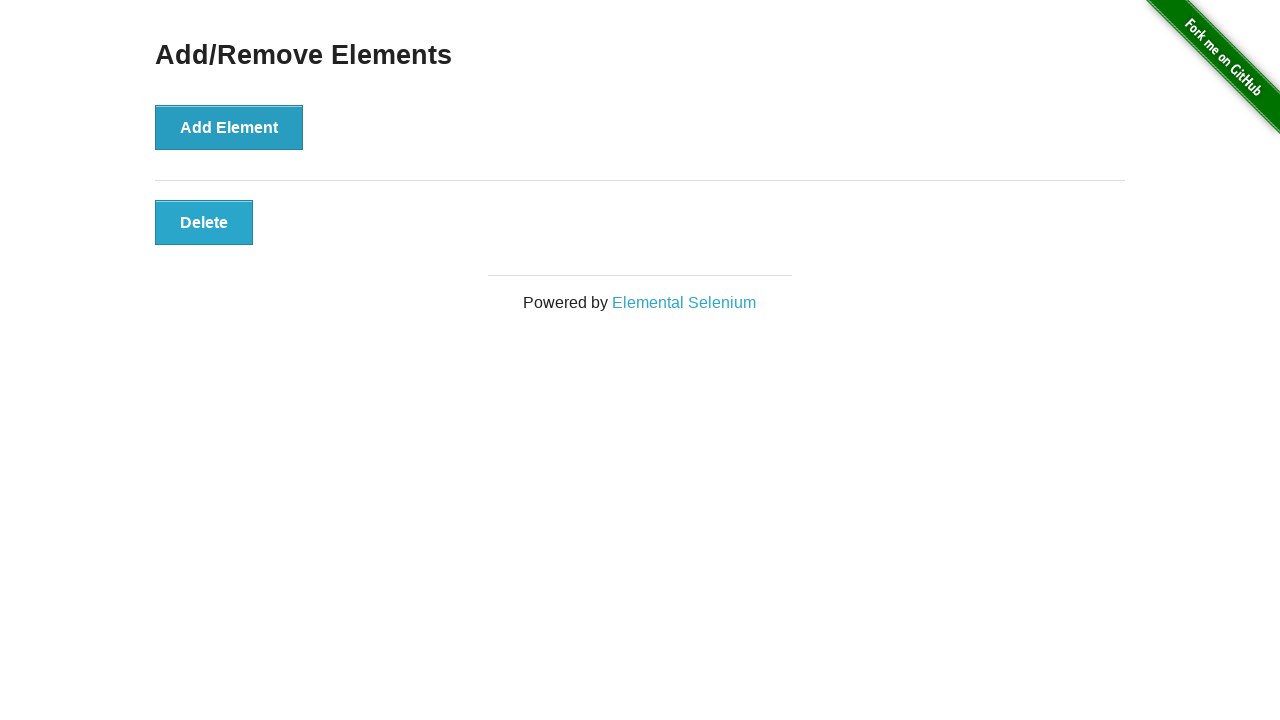

Clicked Add Element button (second time) at (229, 127) on xpath=//button[text()='Add Element']
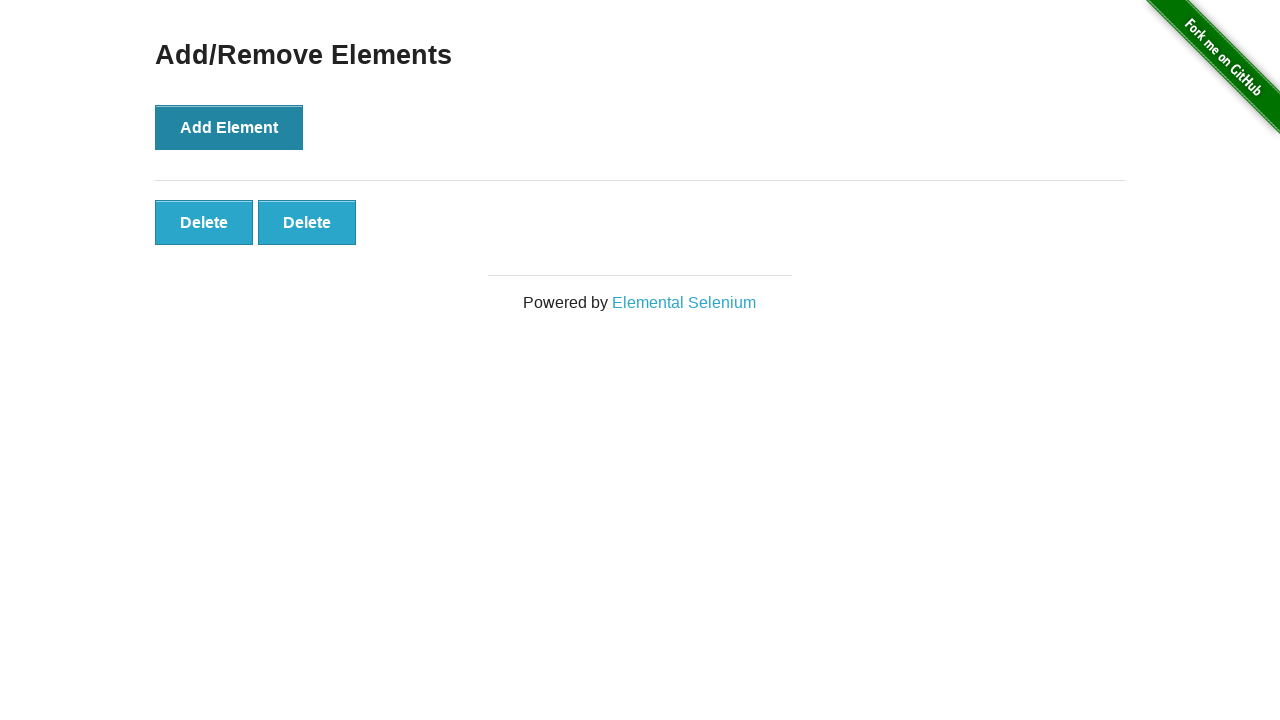

Located delete buttons after adding two elements
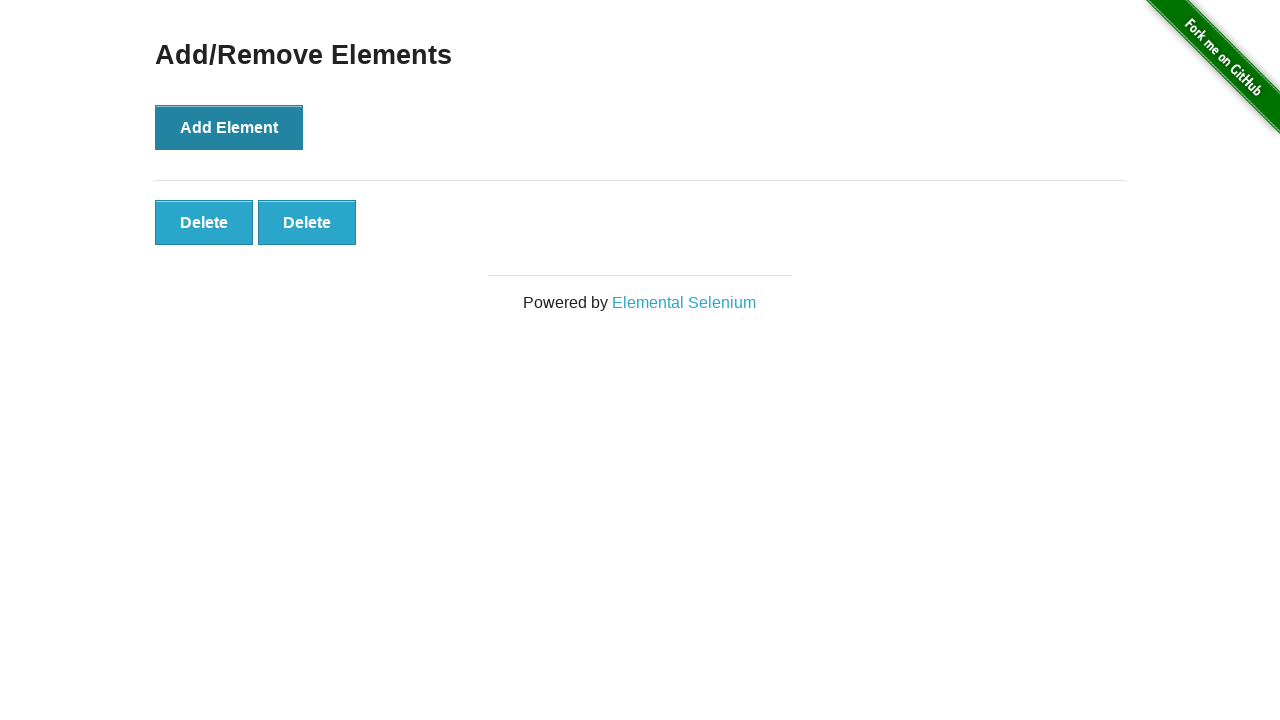

Verified two delete buttons exist
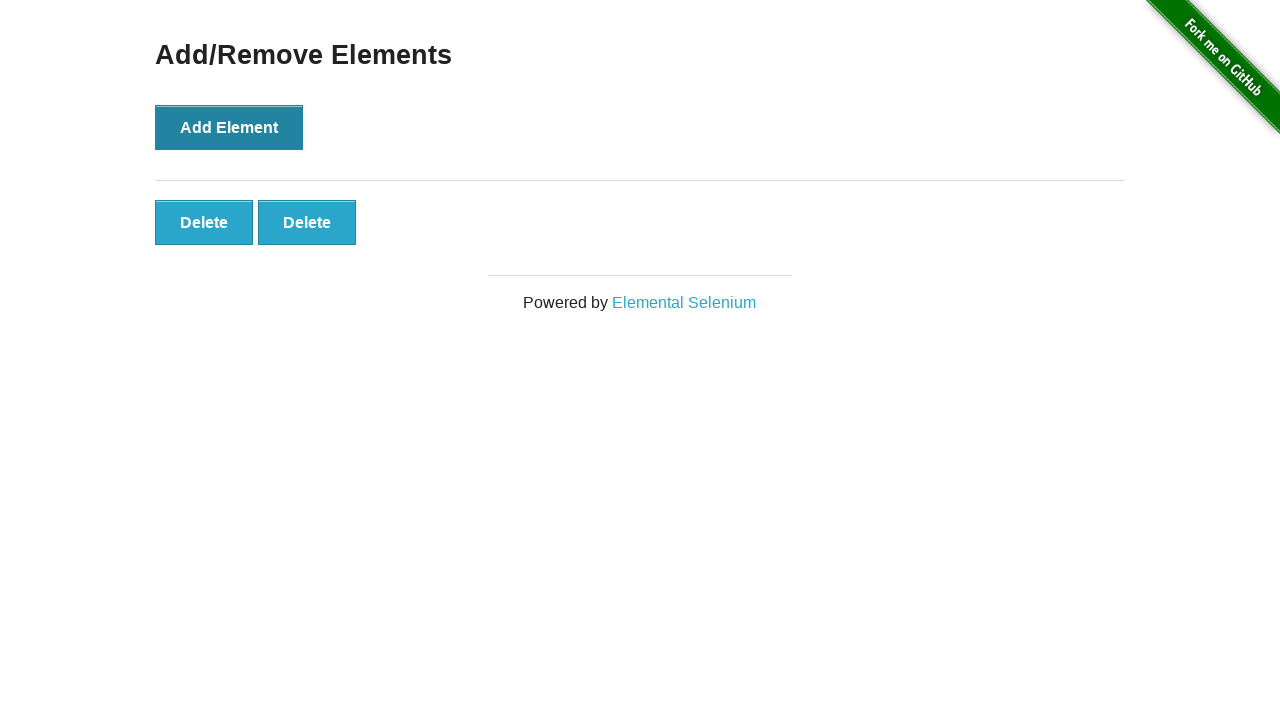

Clicked first delete button to remove one element at (204, 222) on xpath=//button[@class='added-manually']
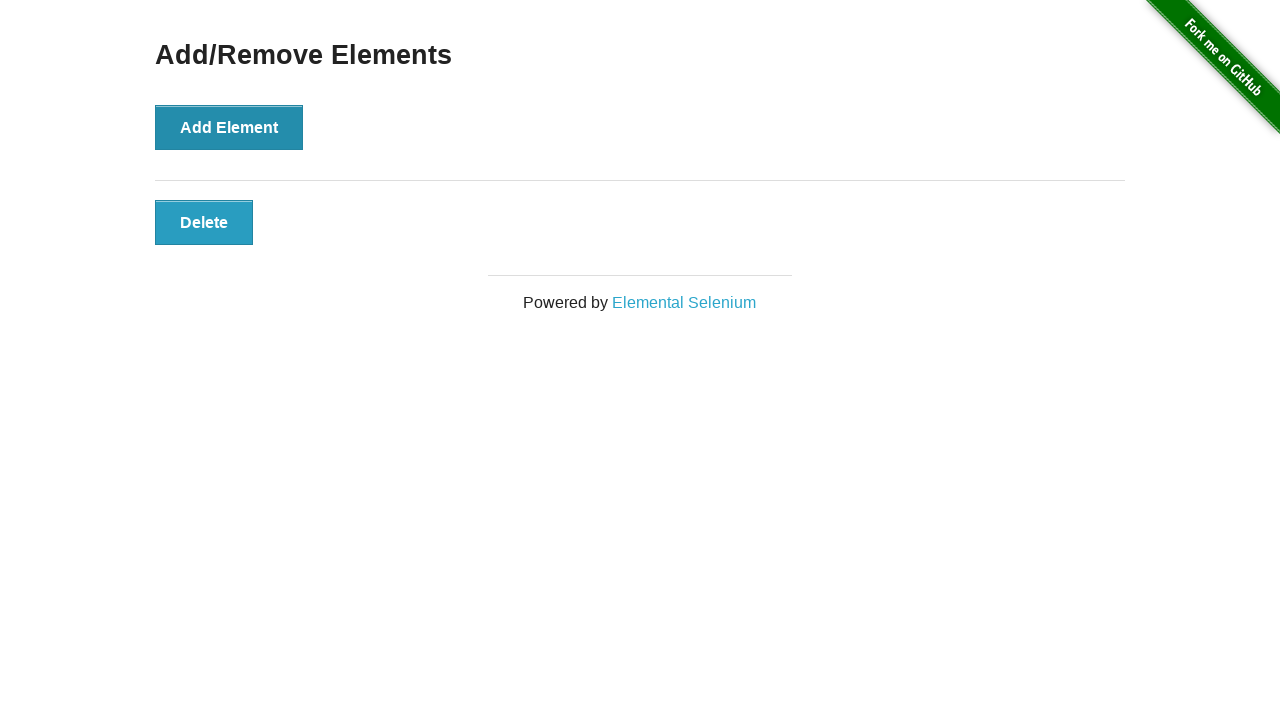

Located delete buttons after removing one element
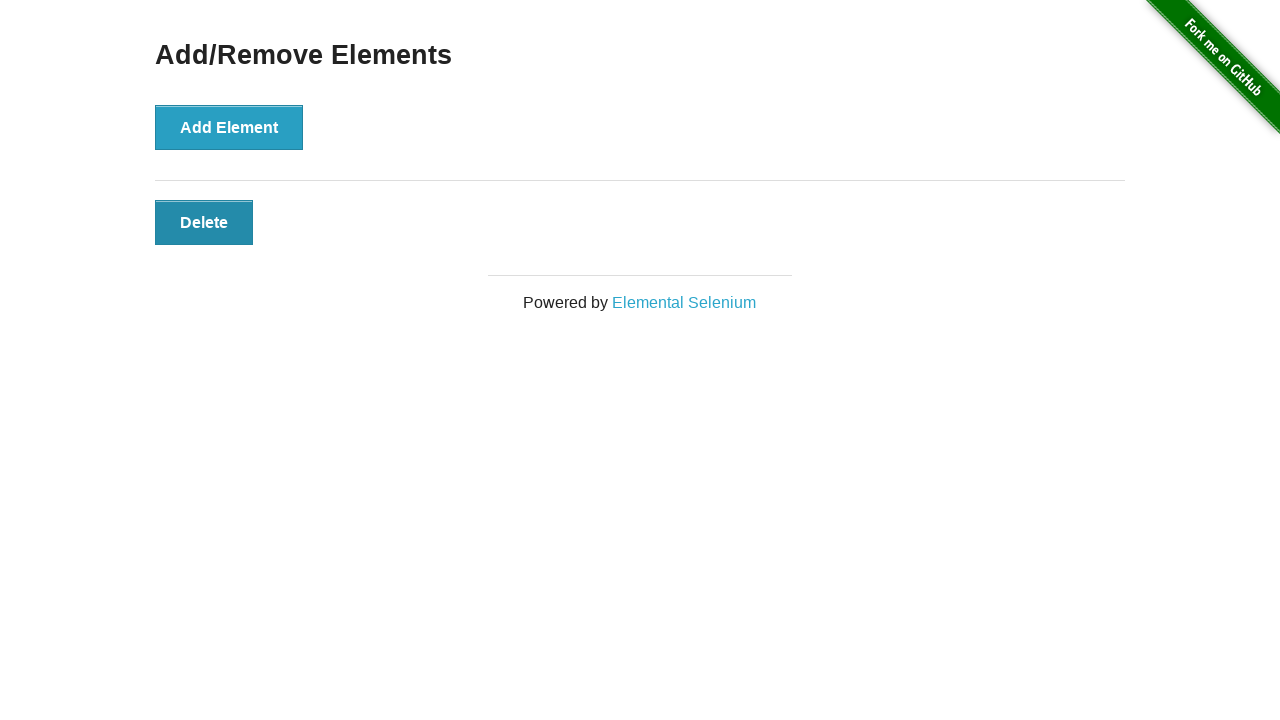

Verified only one delete button remains
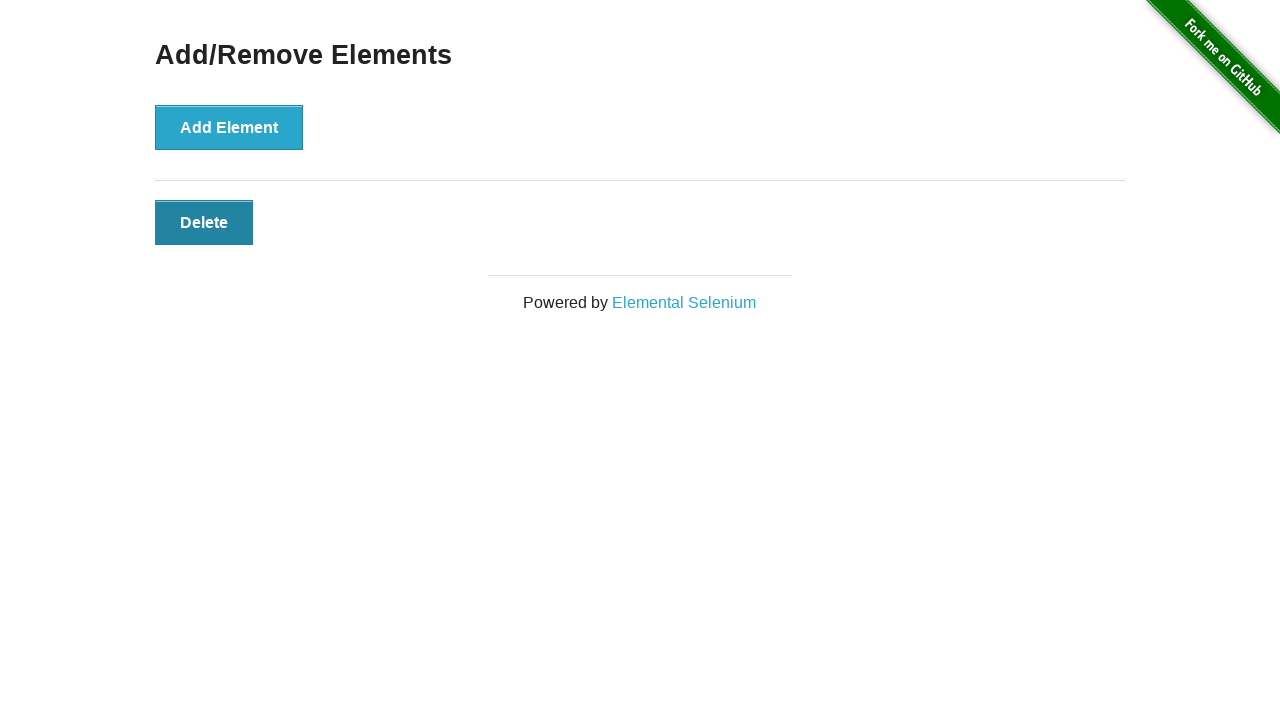

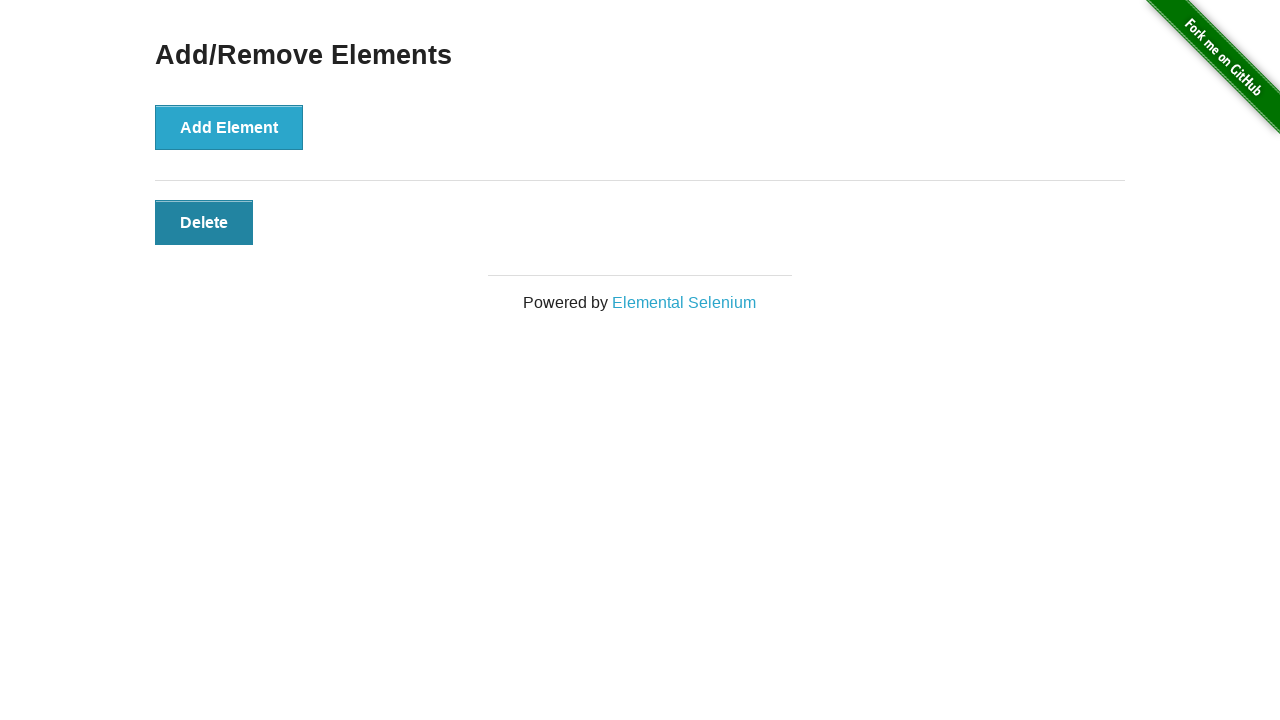